Tests the AngularJS homepage greeting feature using Page Object pattern by typing a name and verifying the greeting

Starting URL: http://www.angularjs.org

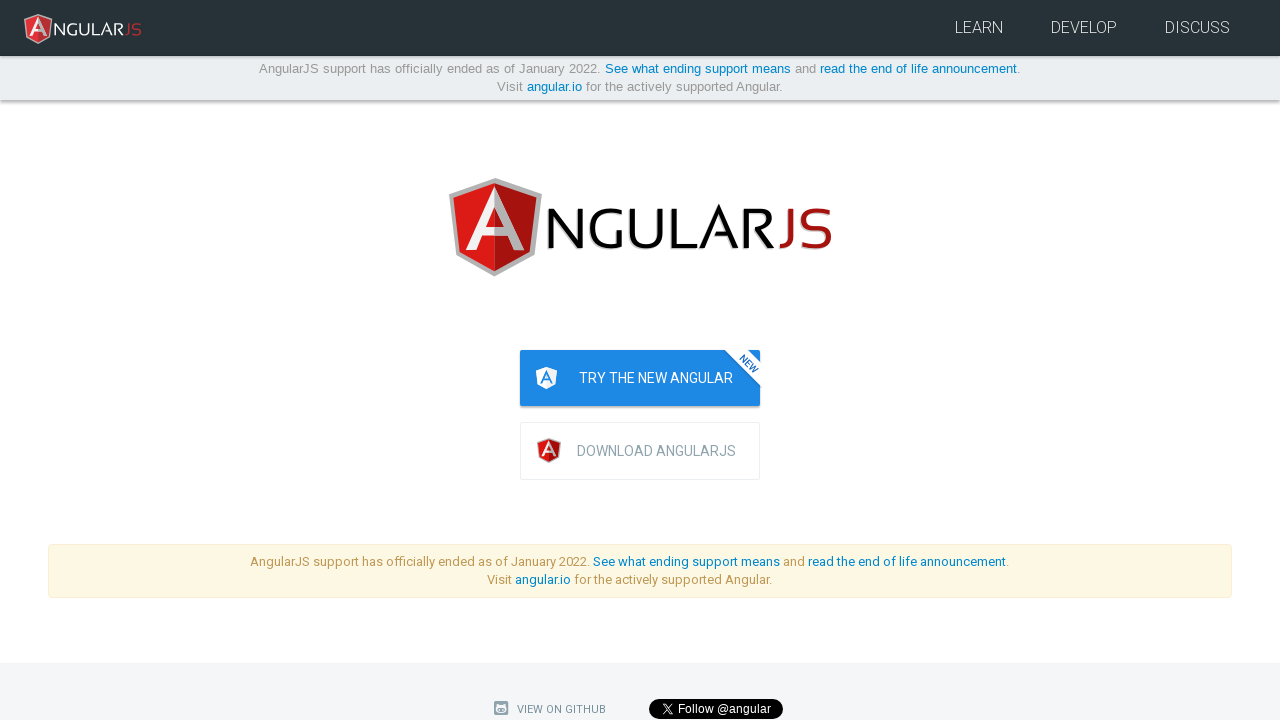

Filled 'yourName' input field with 'Julie' on input[ng-model='yourName']
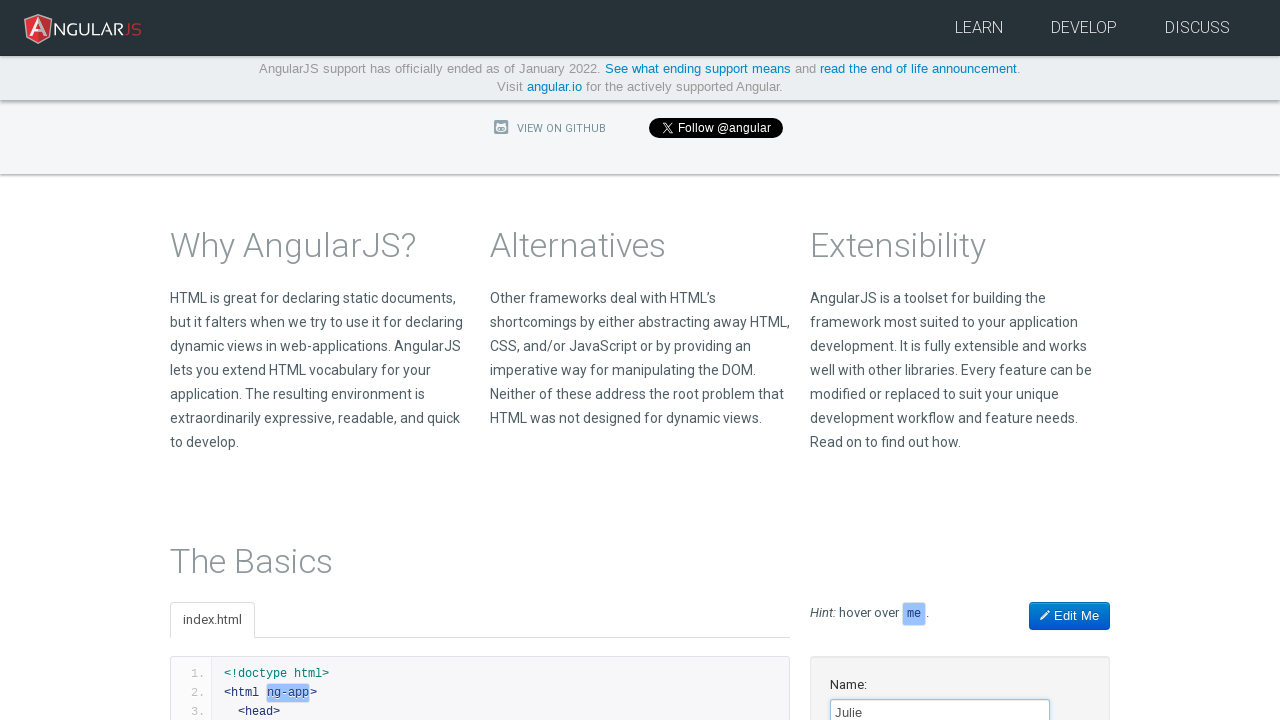

Verified greeting element displays 'Hello Julie!'
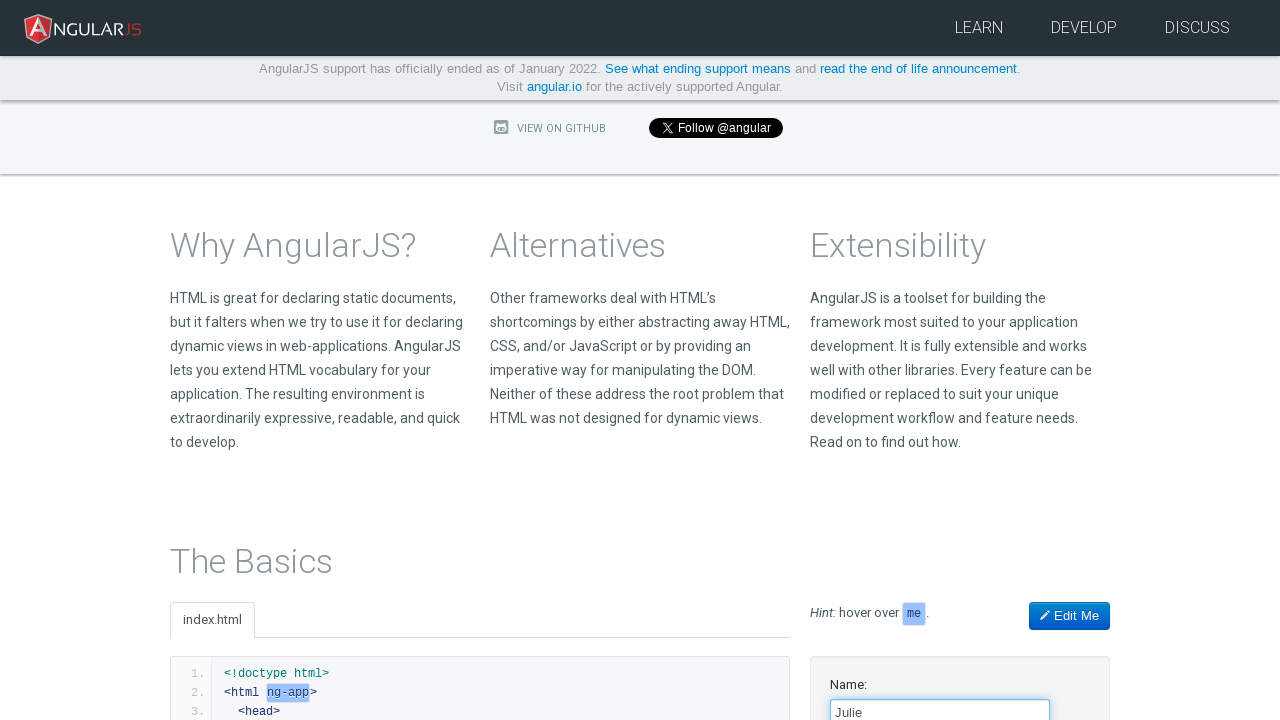

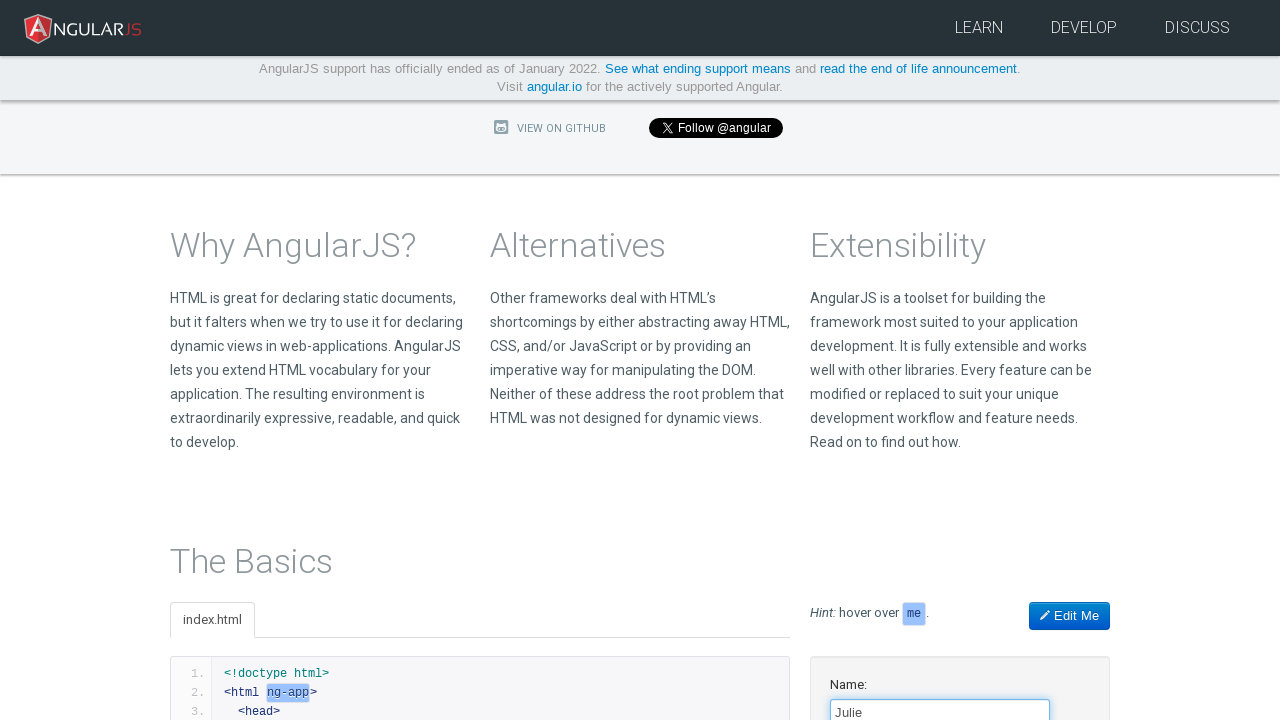